Tests filling a form input and clicking submit button

Starting URL: https://example.cypress.io/commands/actions

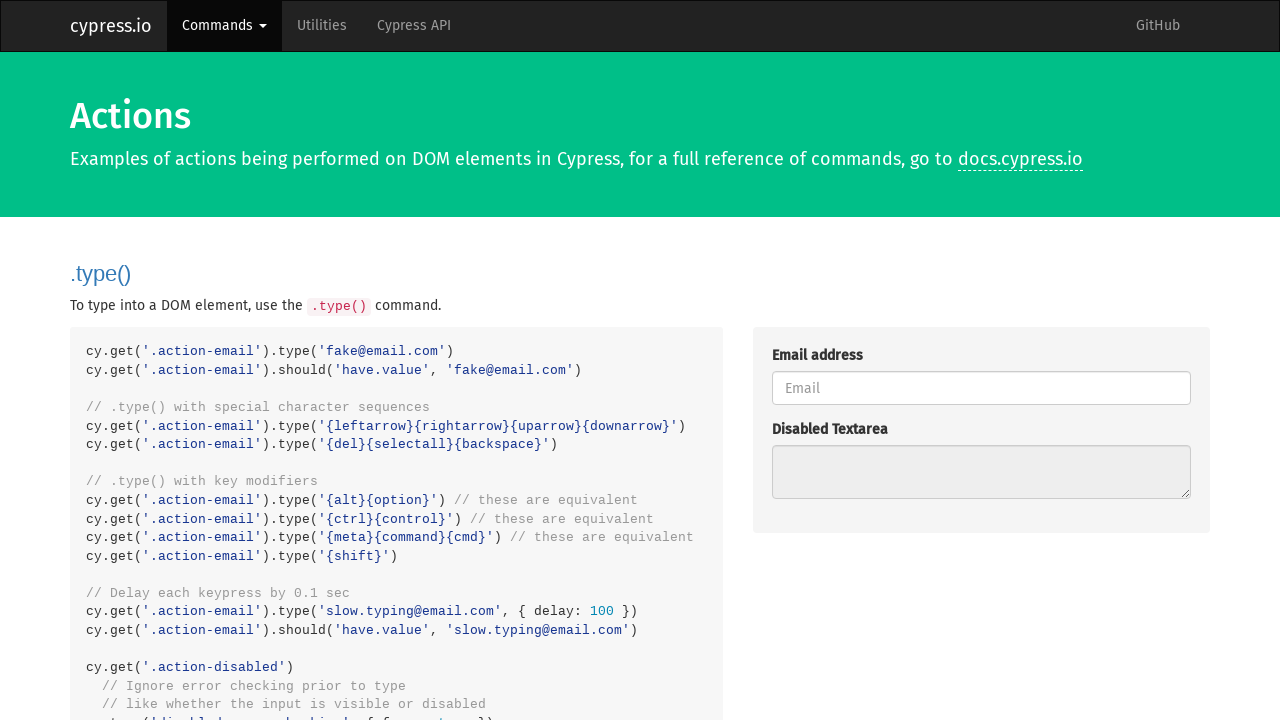

Filled form input with coupon code 'HALFOFF' on .action-form >> [type='text']
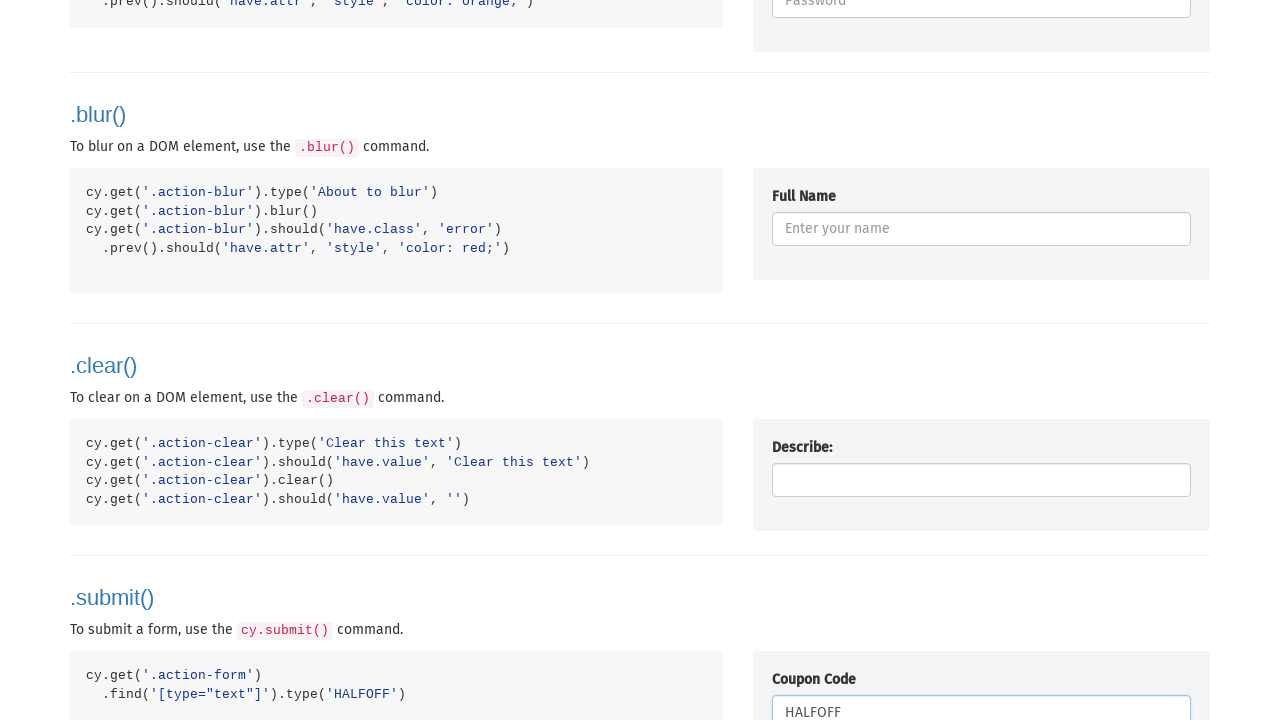

Clicked Submit button to submit the form at (807, 360) on internal:role=button[name="Submit"i]
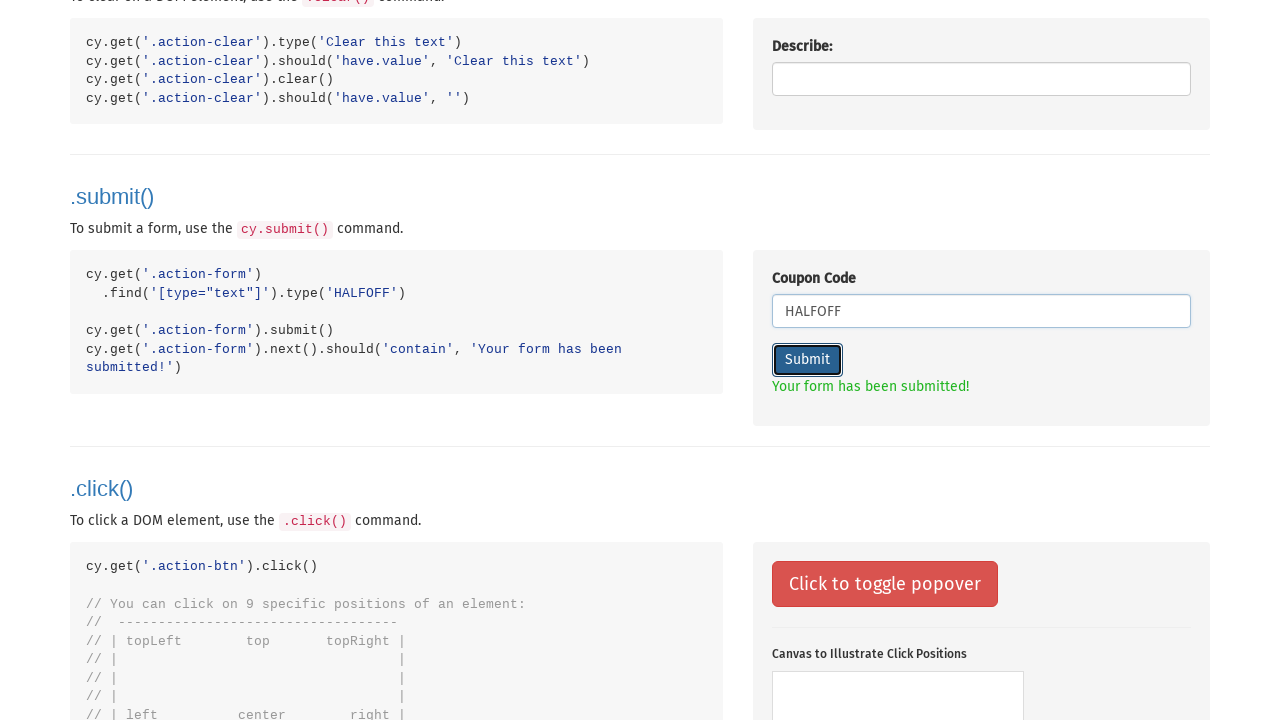

Form submission success message appeared
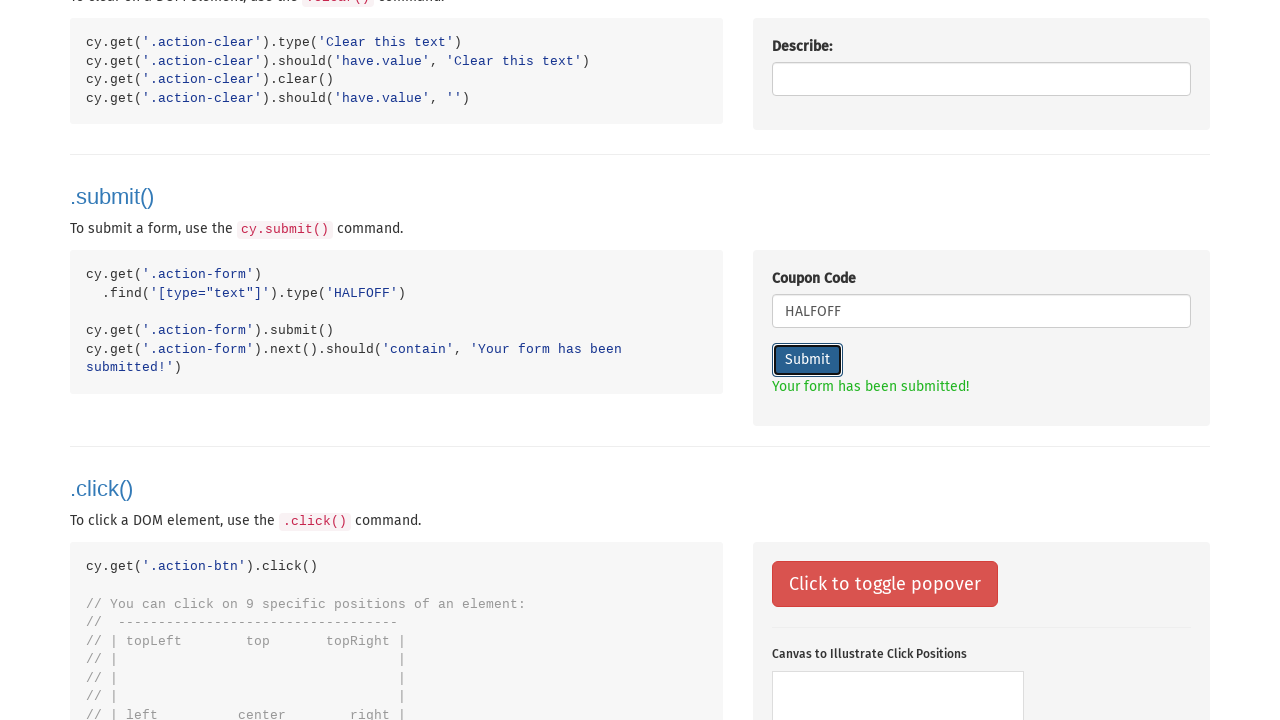

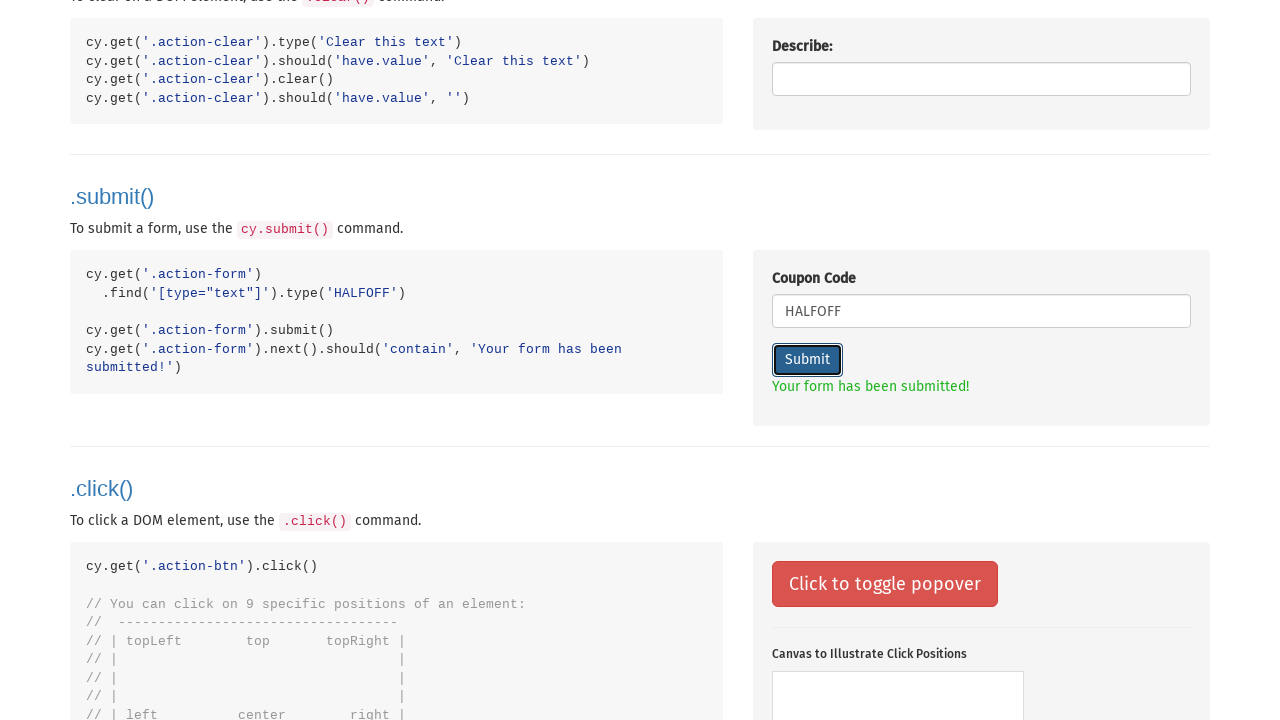